Tests keyboard actions including filling a text area, selecting all text, copying, tabbing to another field, and pasting the copied text

Starting URL: https://gotranscript.com/text-compare

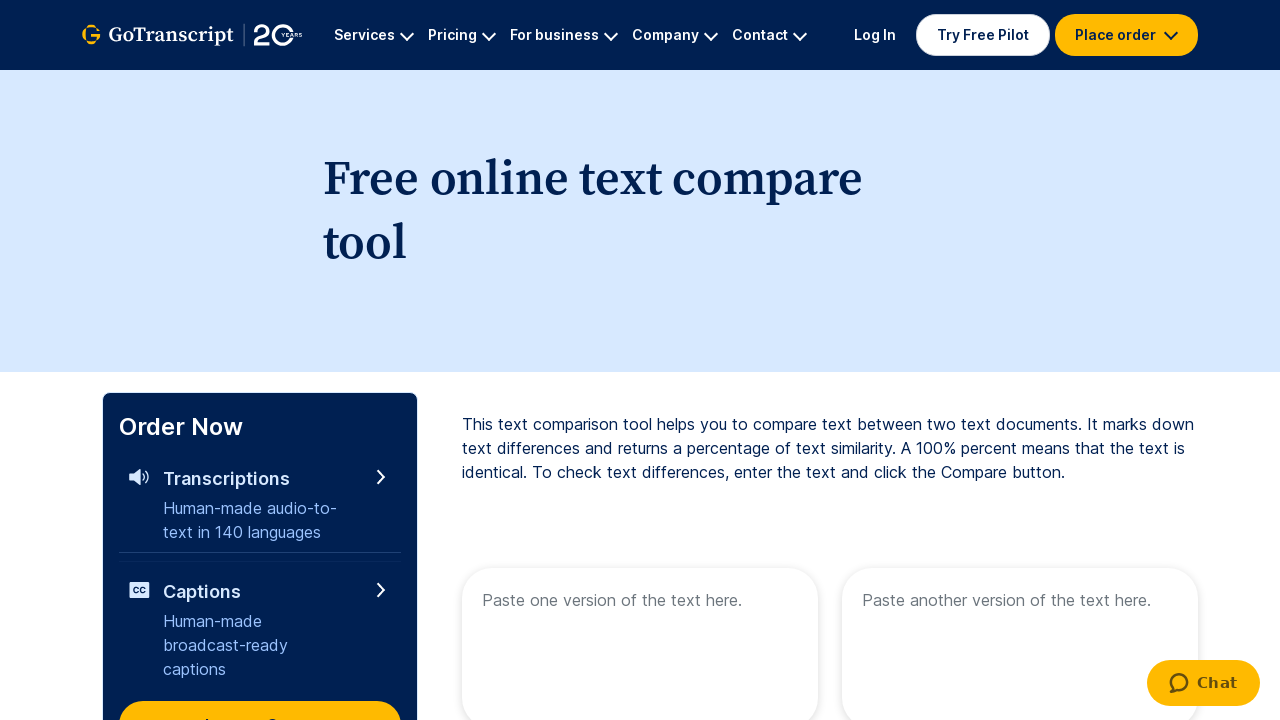

Filled first textarea with 'Welcome to Automation' on //textarea[@name='text1']
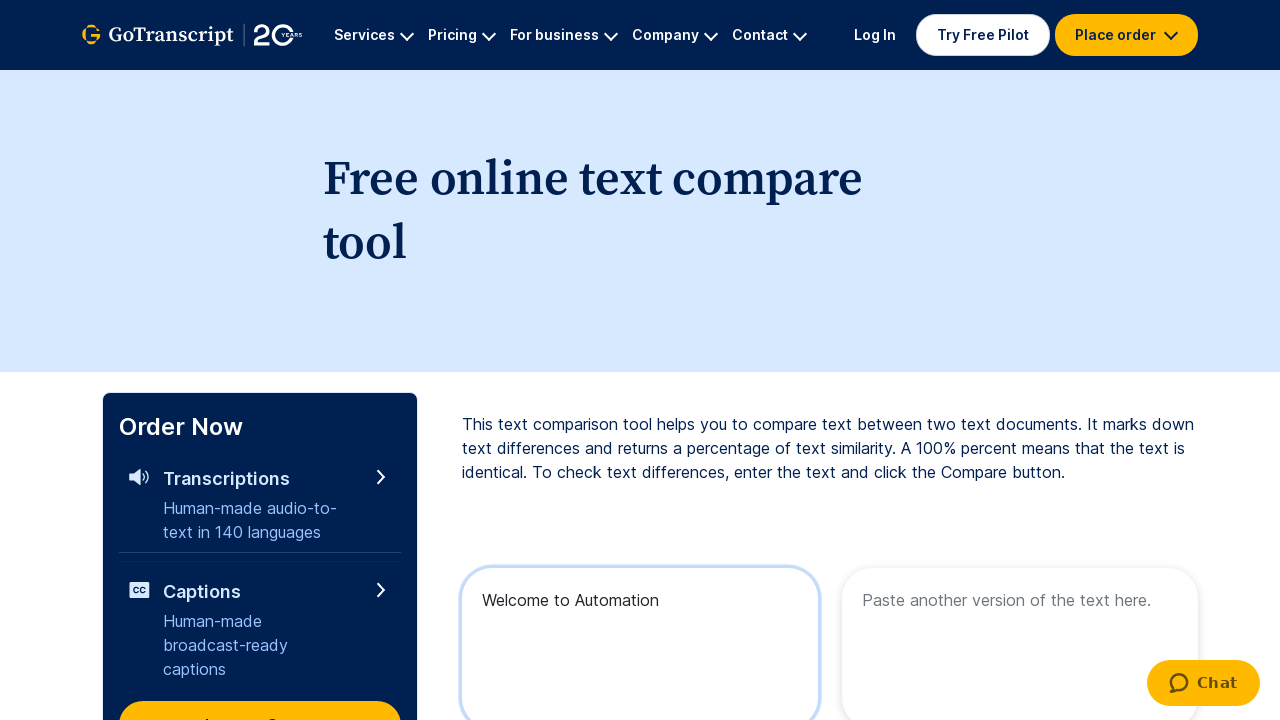

Pressed Control+A to select all text in textarea
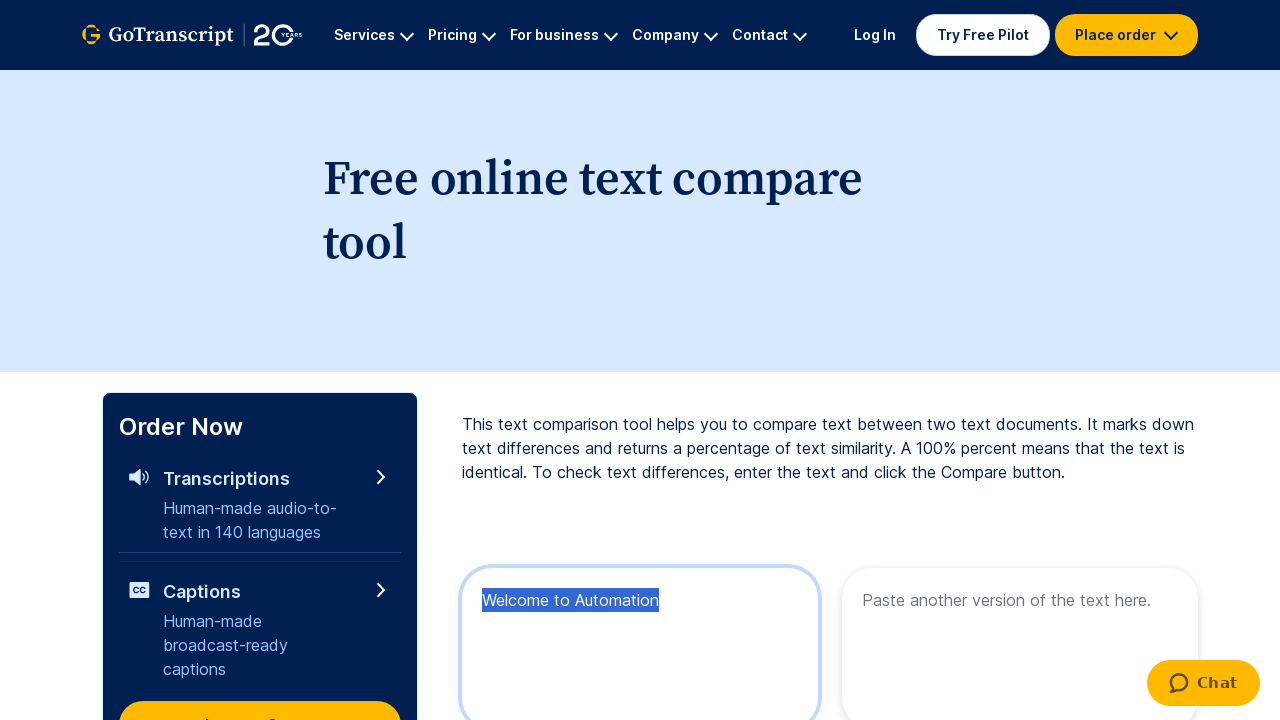

Pressed Control+C to copy selected text
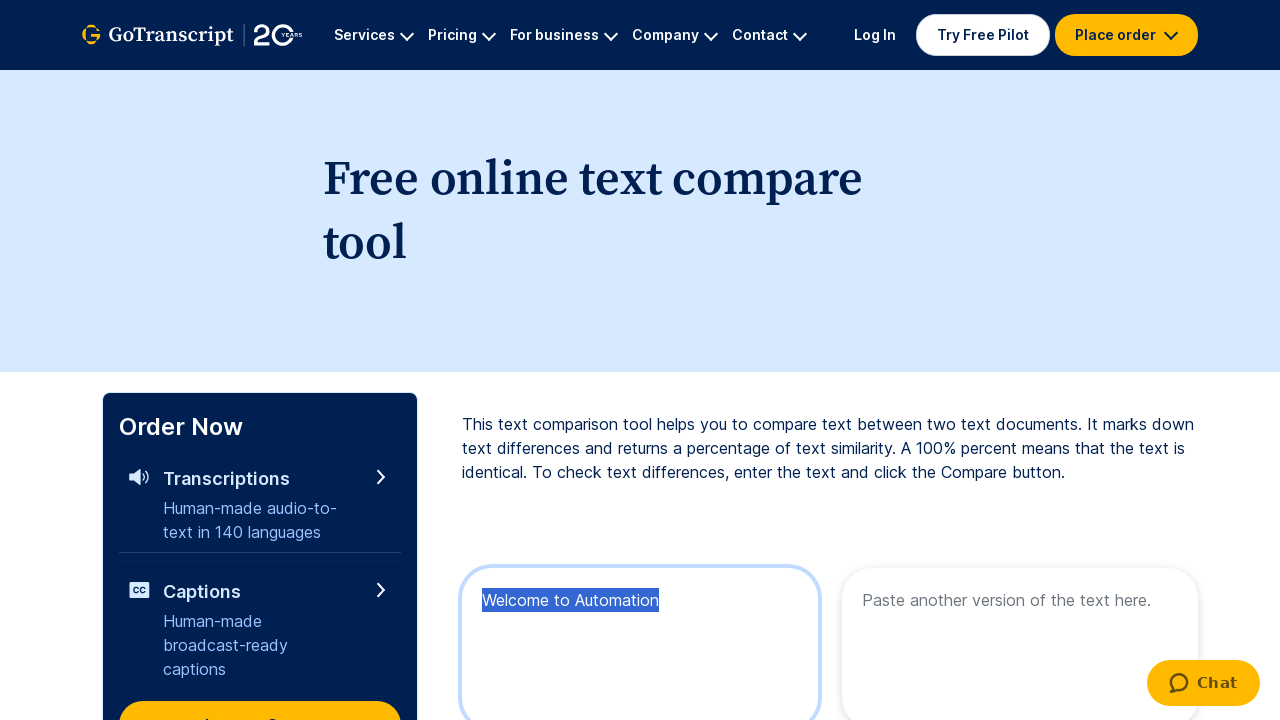

Pressed Tab key down to navigate to next field
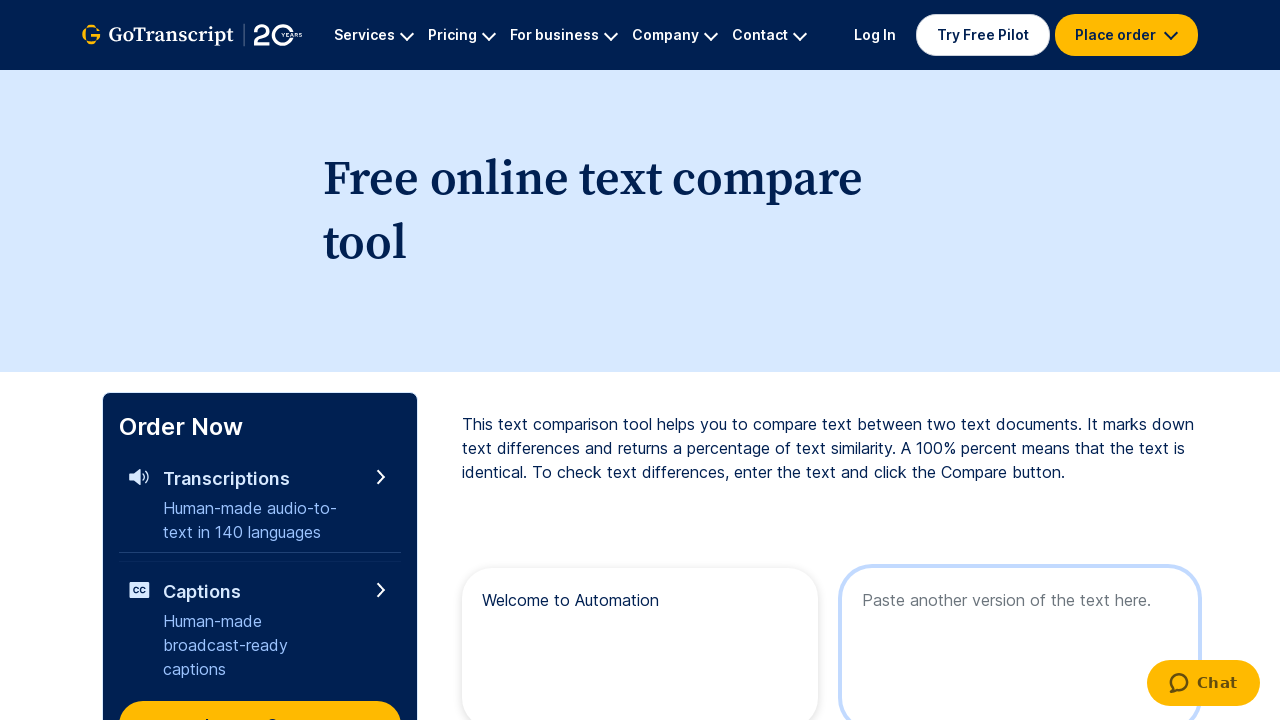

Released Tab key
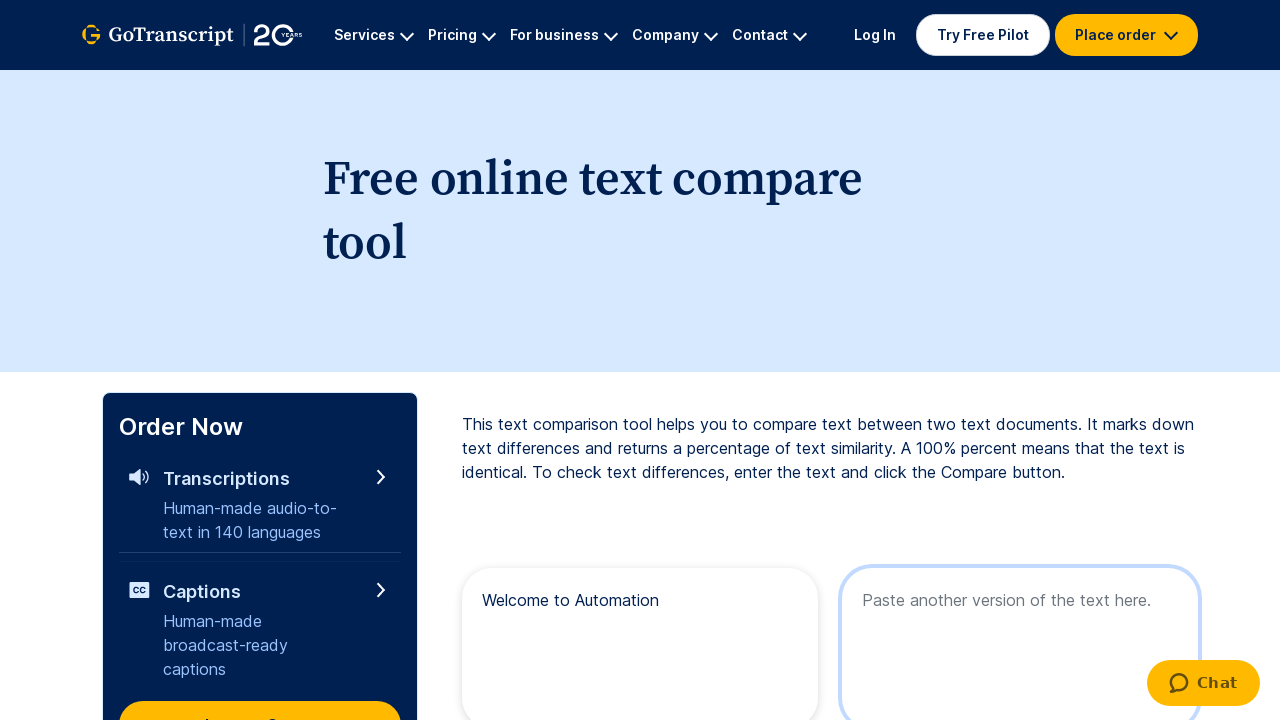

Pressed Control+V to paste copied text into second textarea
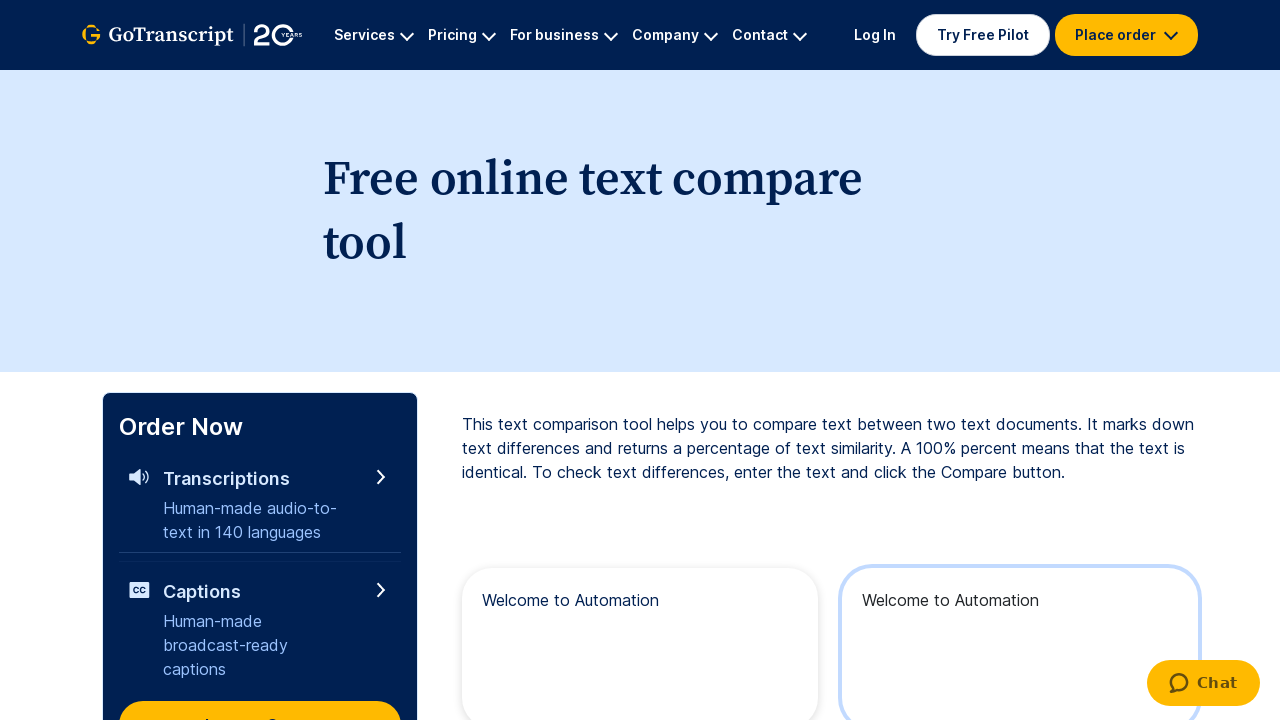

Waited 3 seconds for actions to complete
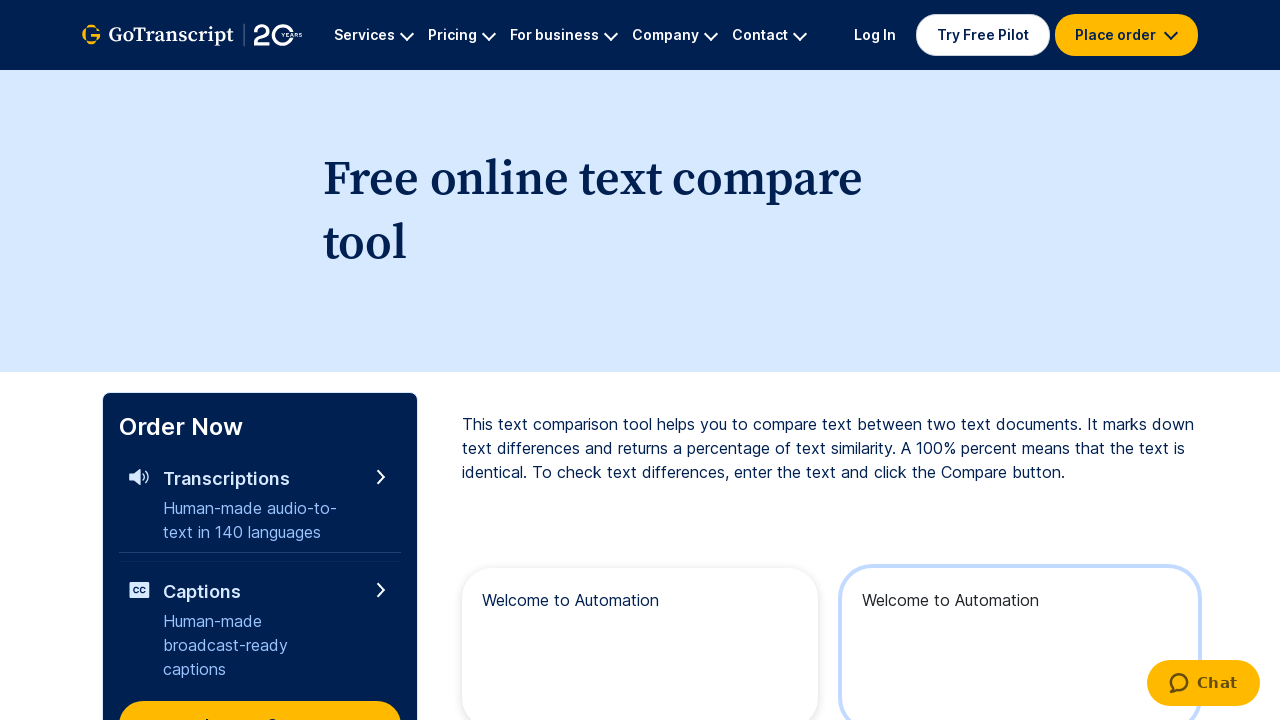

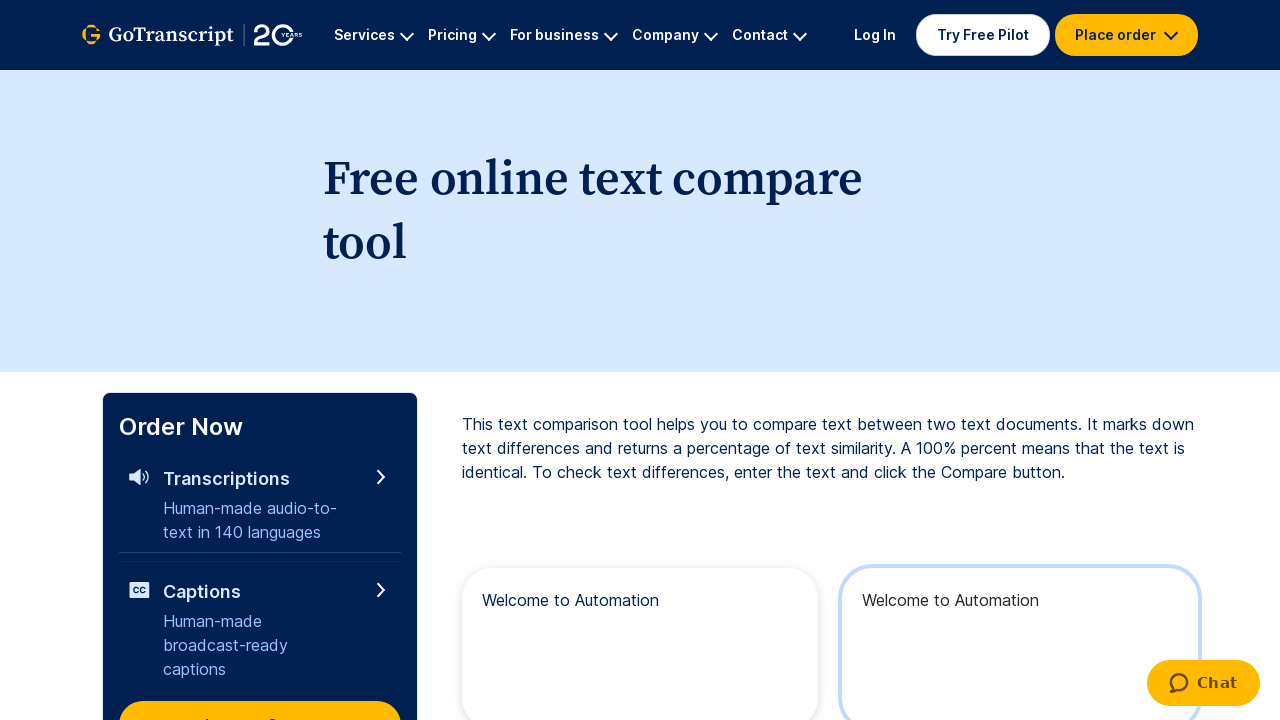